Tests browser tab switching by clicking a button that opens a new tab, switching to the new tab, then switching back to the original tab.

Starting URL: https://formy-project.herokuapp.com/switch-window

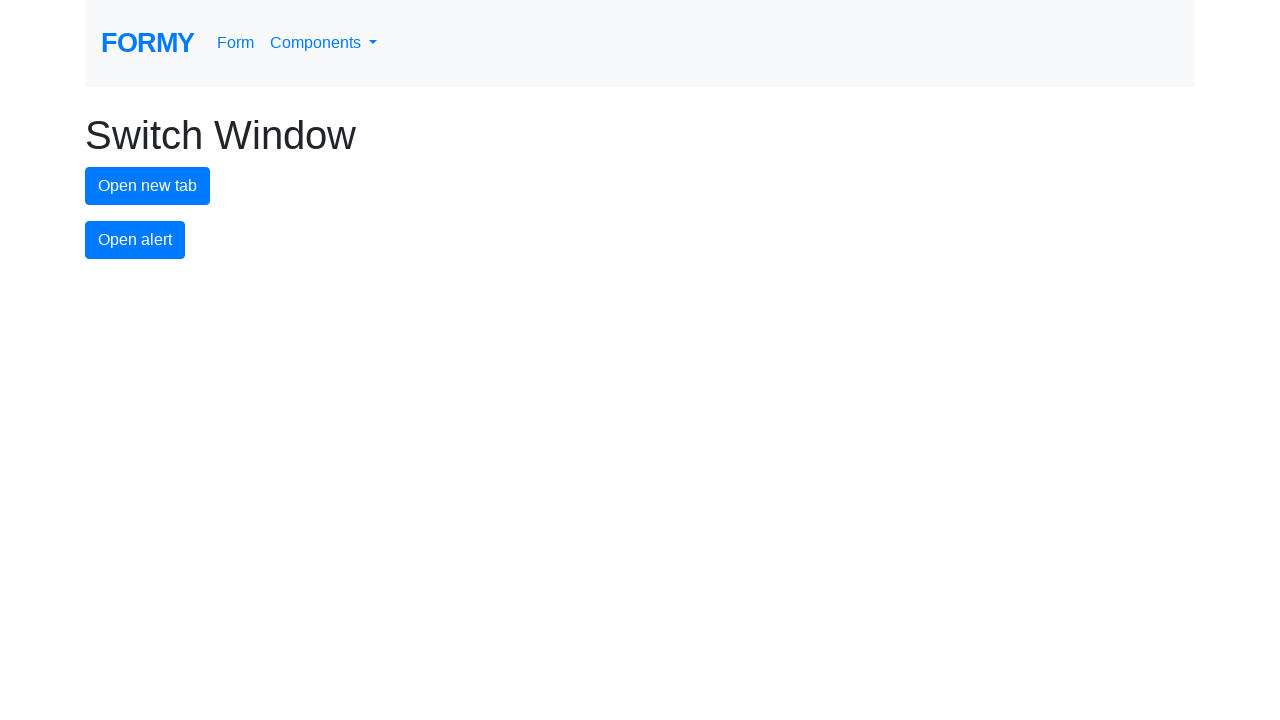

Clicked the new tab button to open a new window at (148, 186) on #new-tab-button
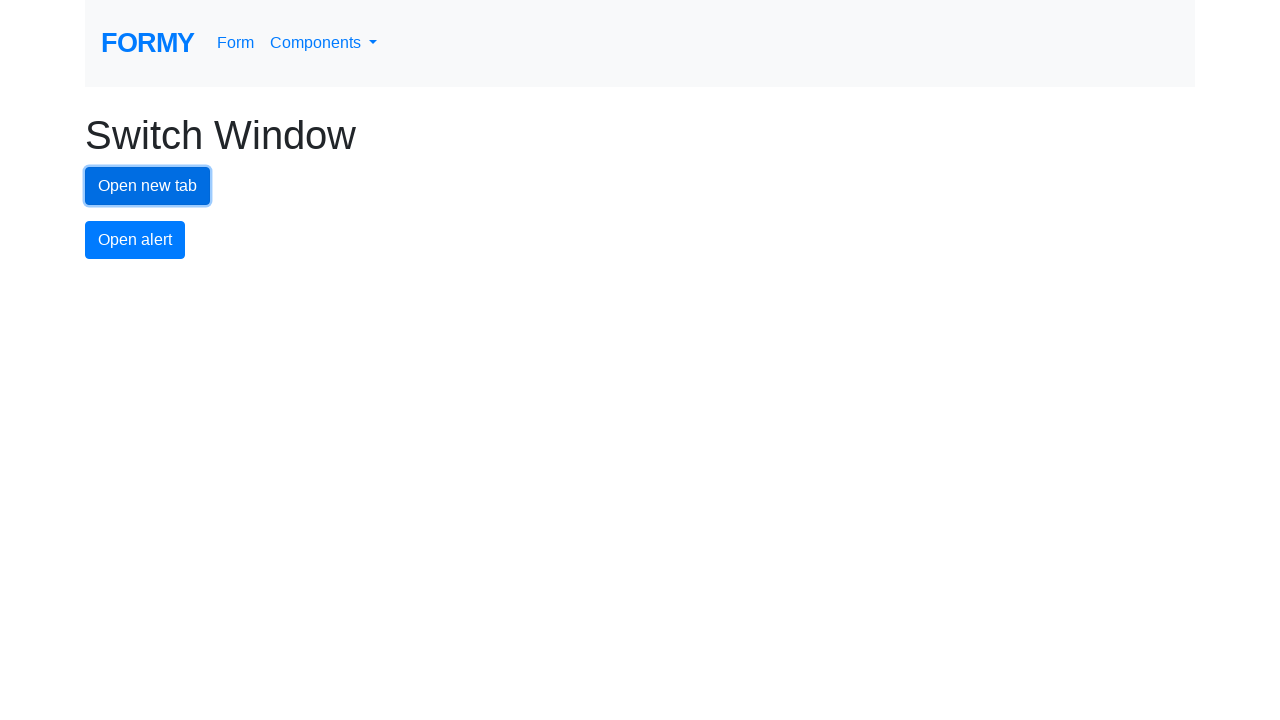

Waited 1000ms for new tab to open
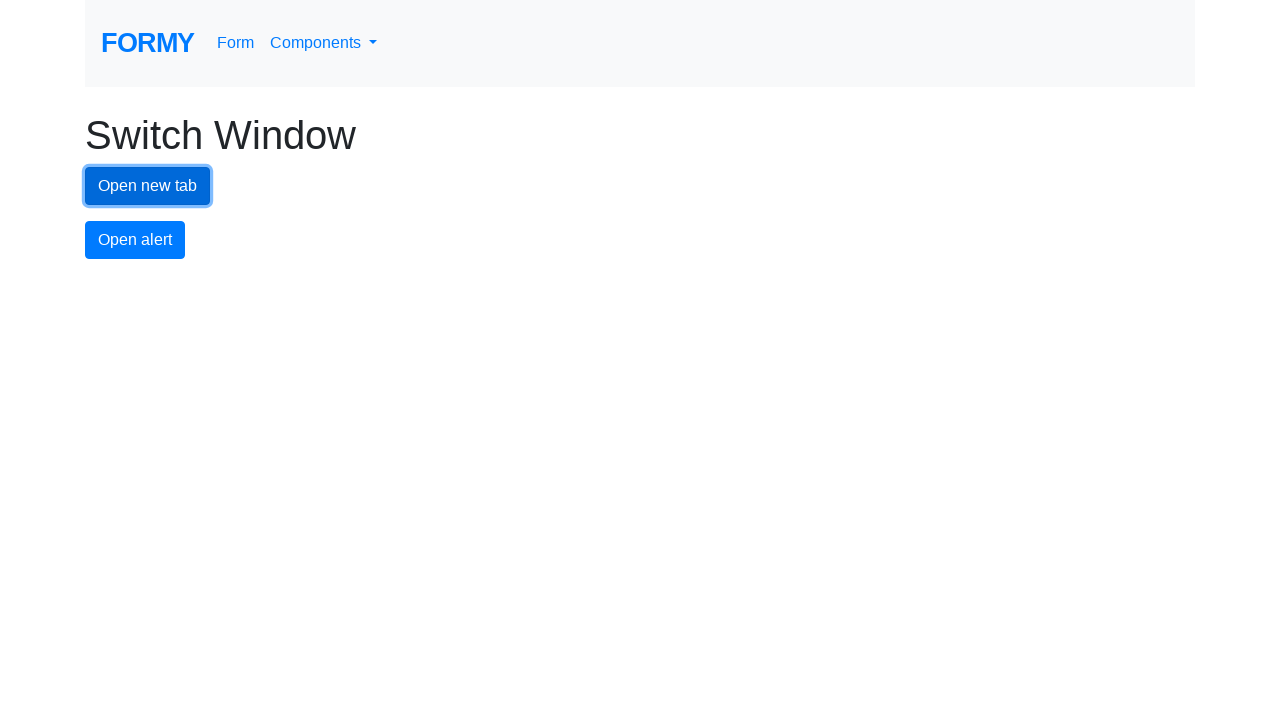

Retrieved all open pages in context (2 page(s) found)
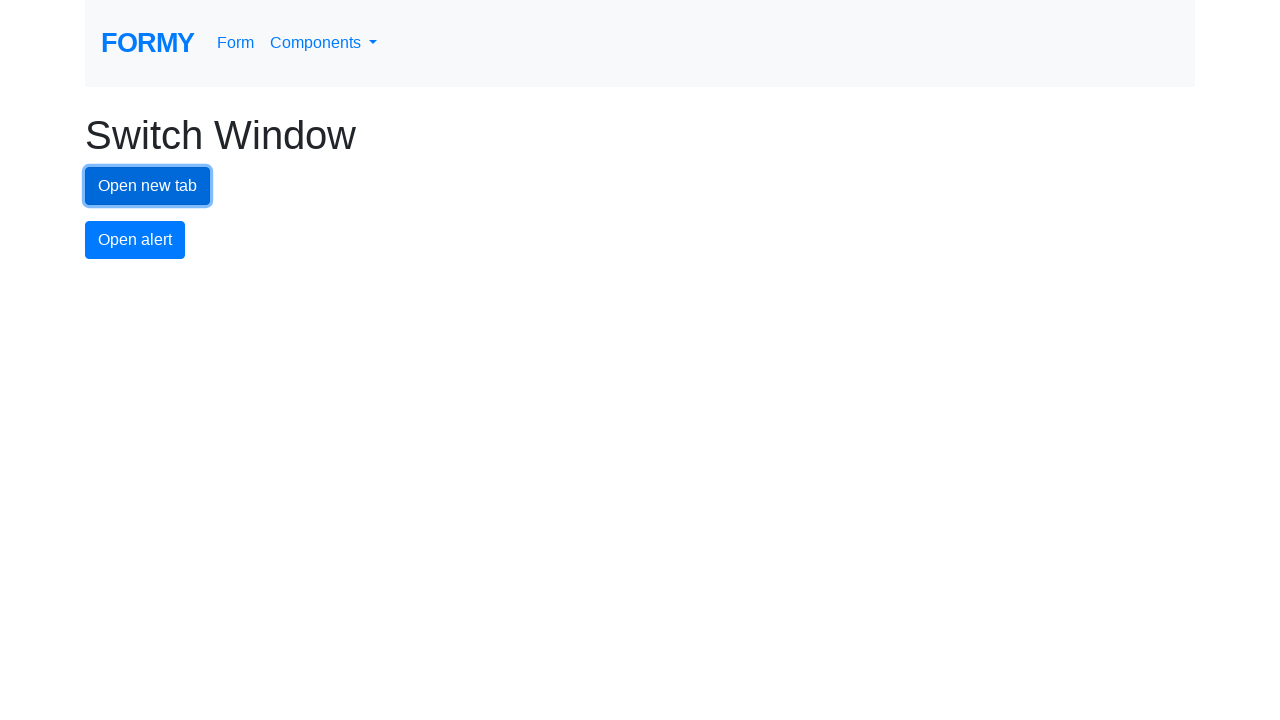

Switched to the new tab by bringing it to front
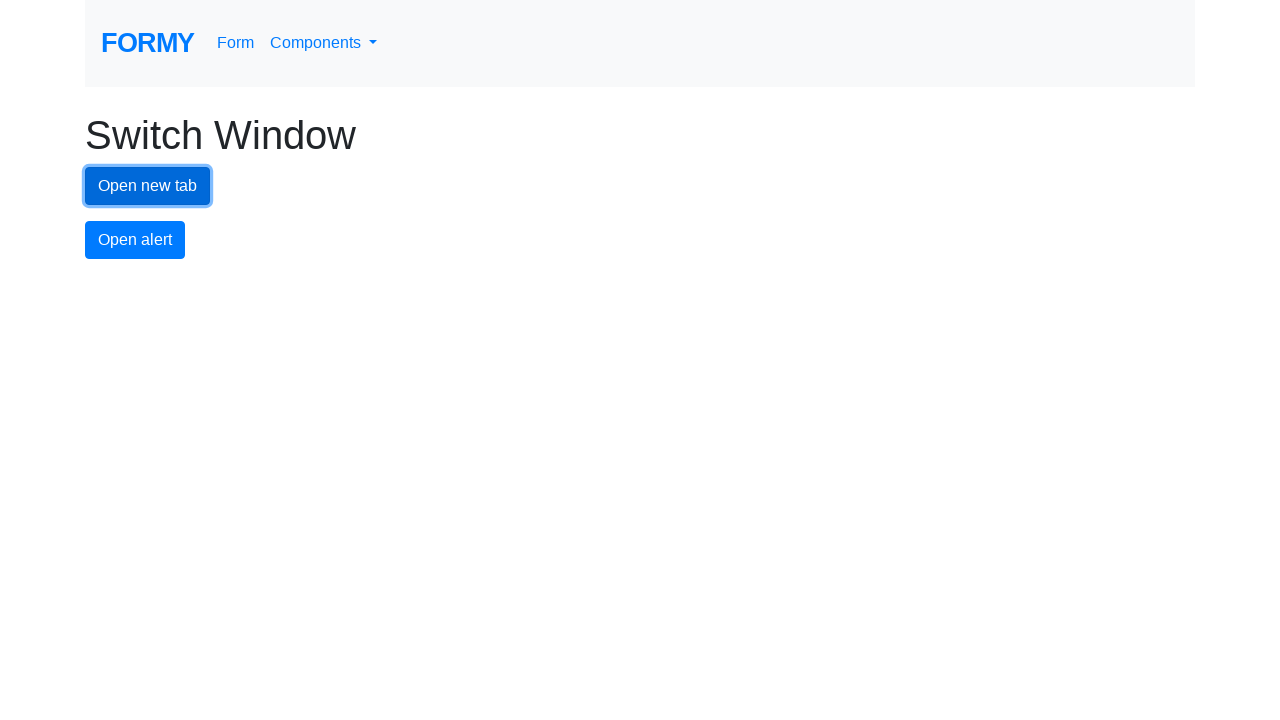

Switched back to the original tab by bringing it to front
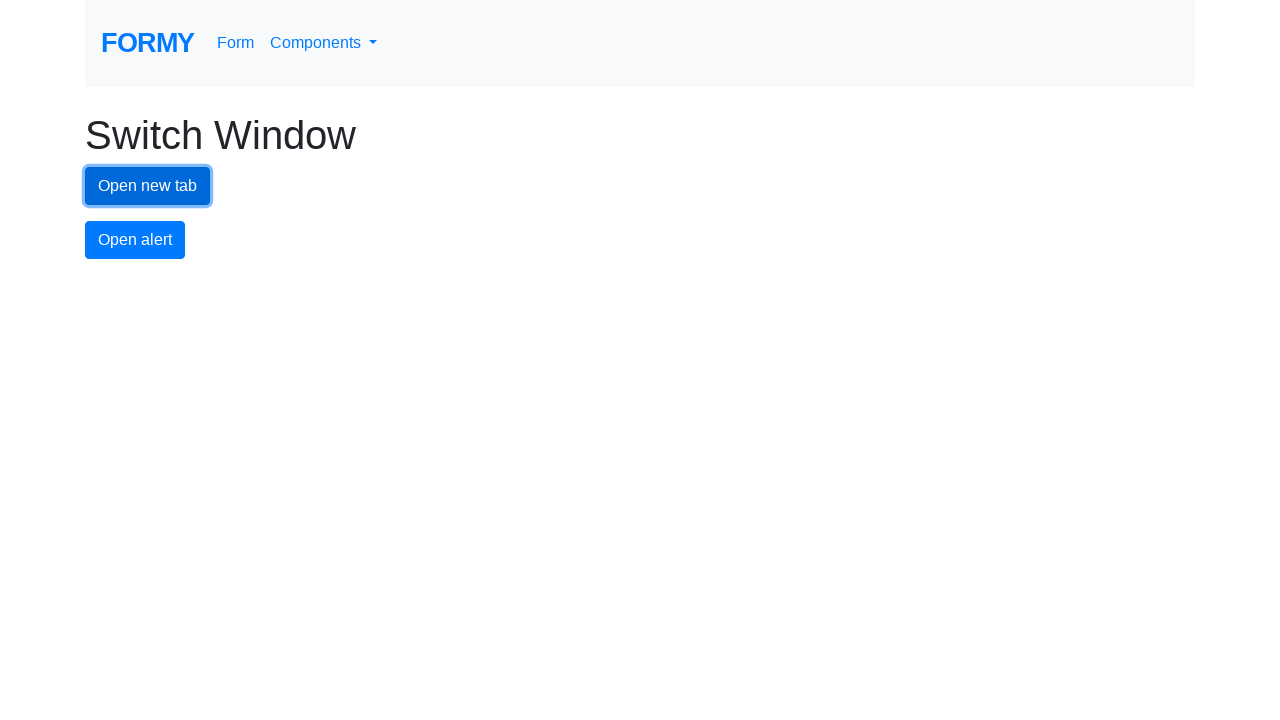

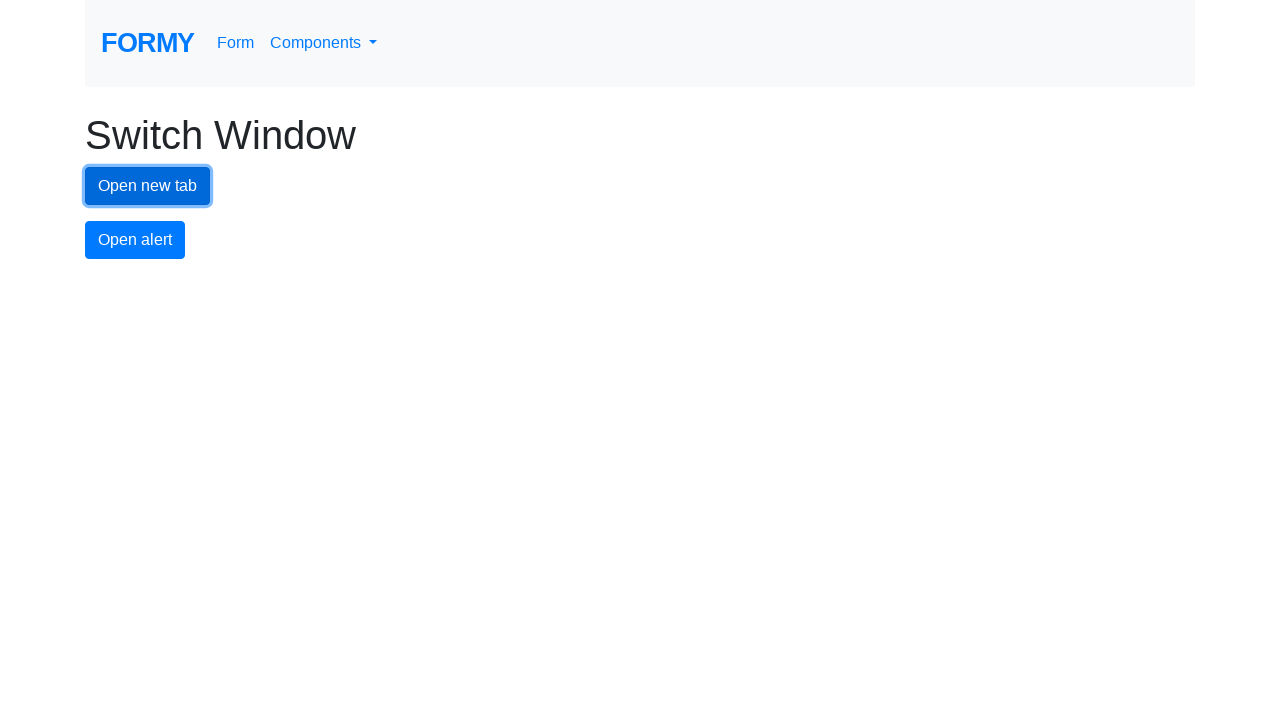